Tests the control group widget by selecting car type, transmission options, insurance, number of cars, and clicking book button.

Starting URL: https://jqueryui.com/controlgroup/

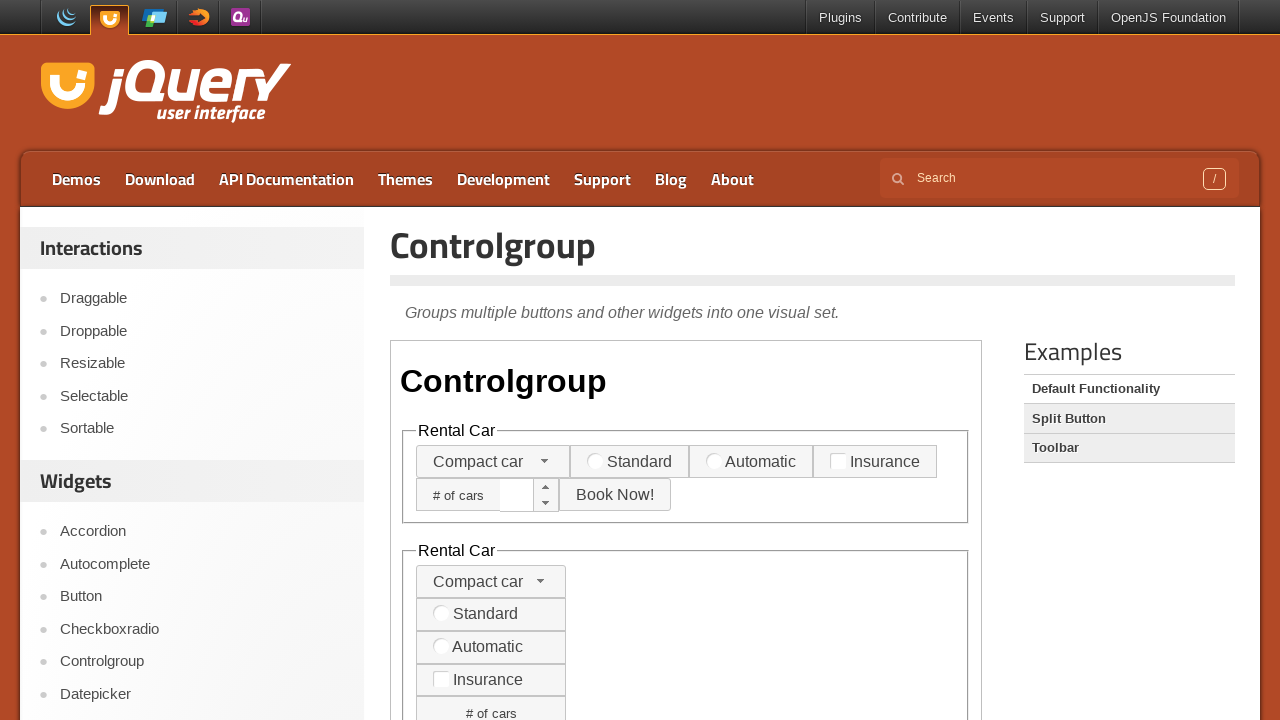

Scrolled down 400px to view the controlgroup demo
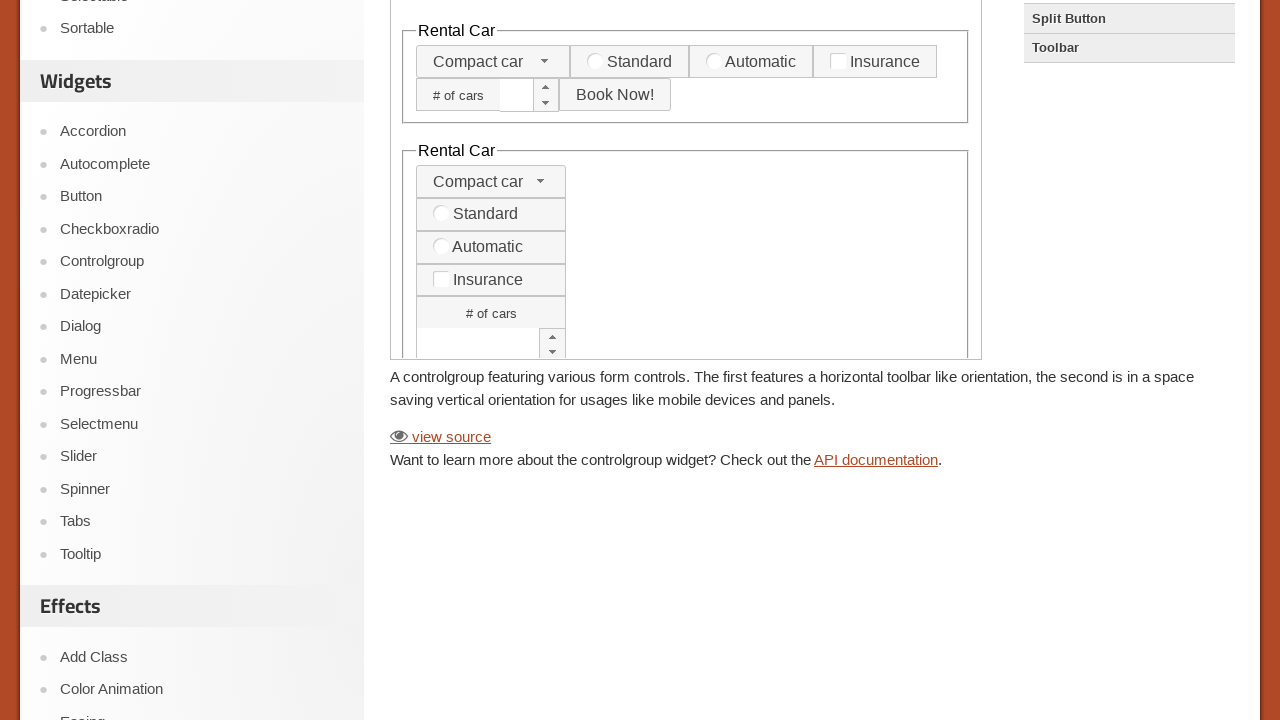

Located the iframe containing the controlgroup widget
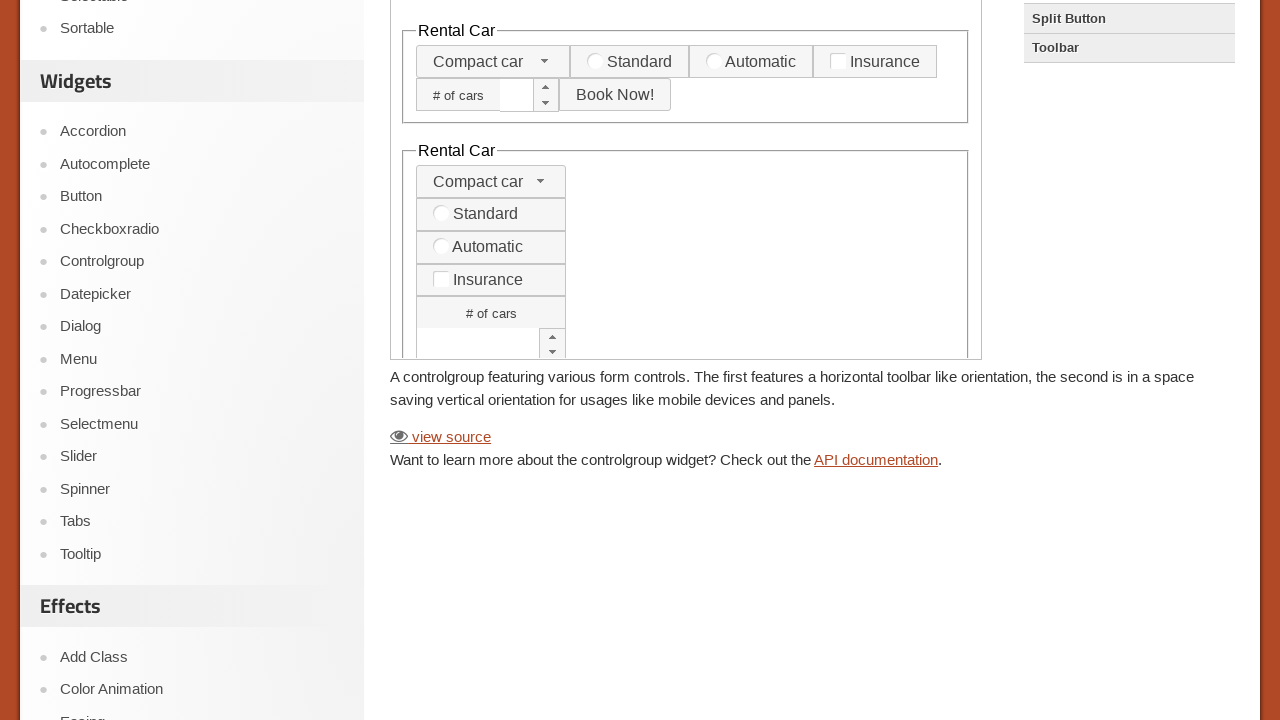

Car type dropdown button element loaded
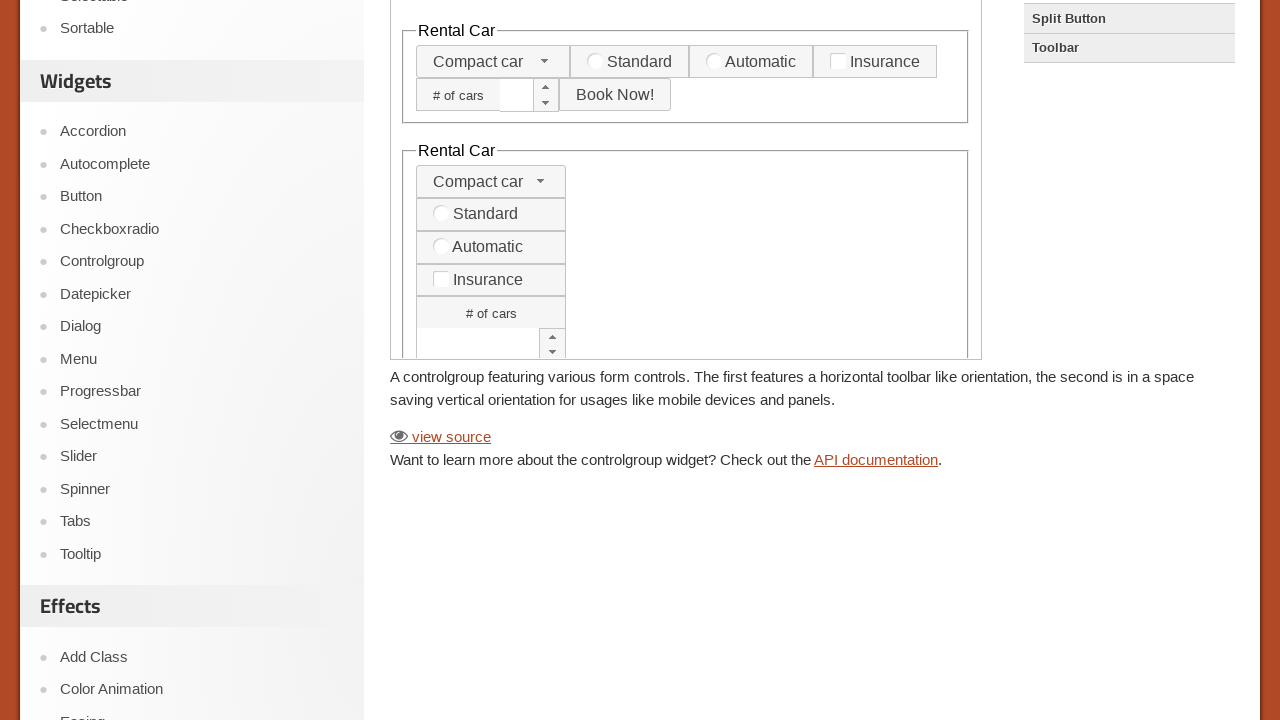

Clicked car type dropdown to open options at (545, 61) on iframe >> nth=0 >> internal:control=enter-frame >> #car-type-button span >> nth=
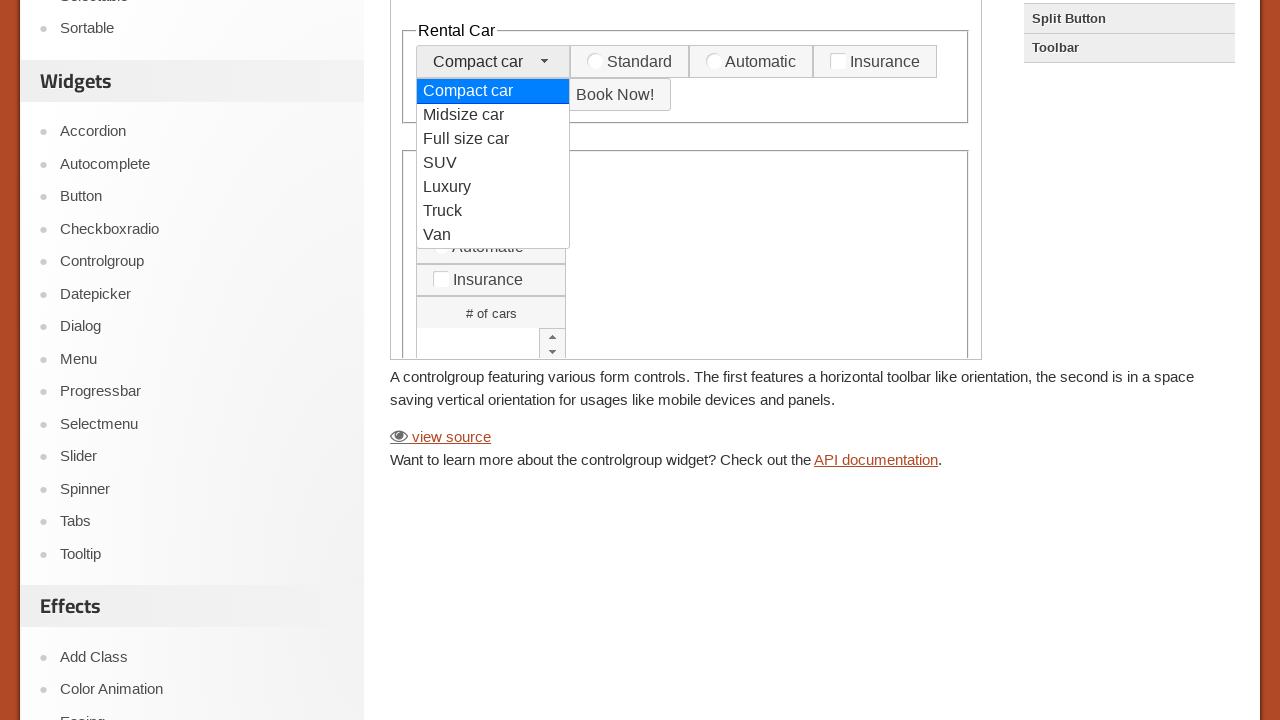

Selected SUV from car type dropdown at (493, 163) on iframe >> nth=0 >> internal:control=enter-frame >> #ui-id-4
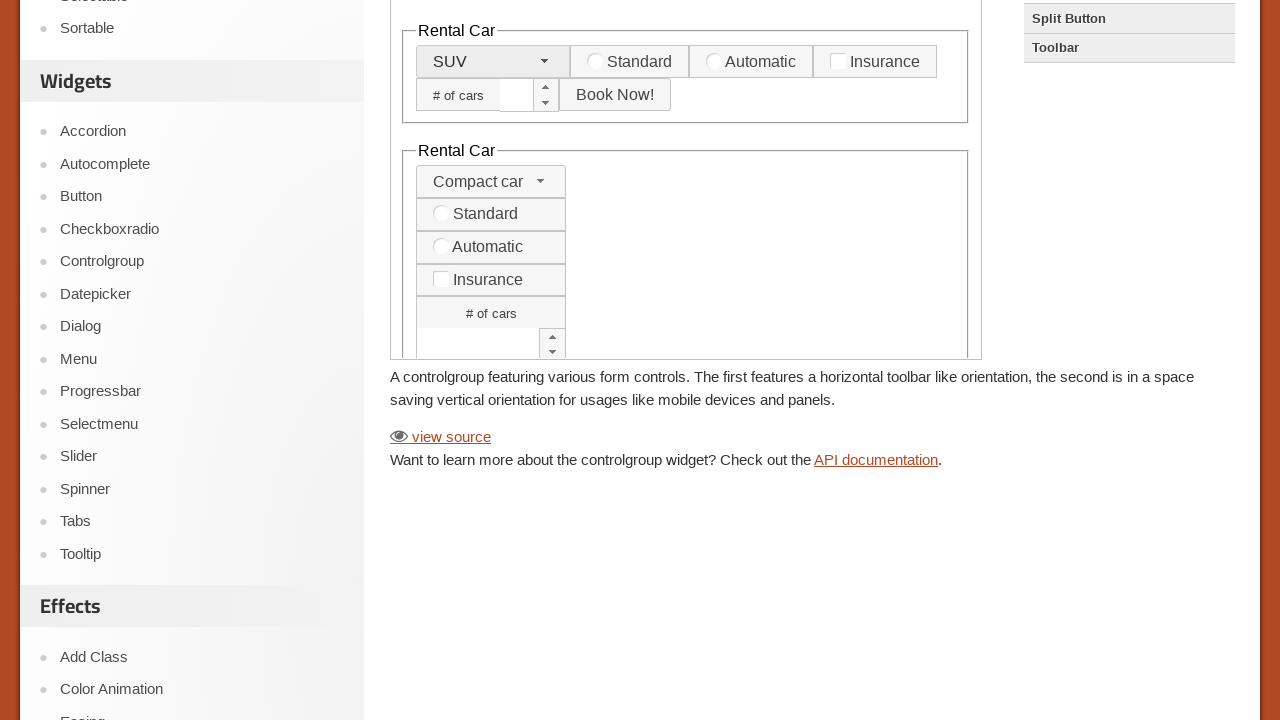

Selected Standard transmission option at (595, 60) on iframe >> nth=0 >> internal:control=enter-frame >> fieldset >> nth=0 >> div labe
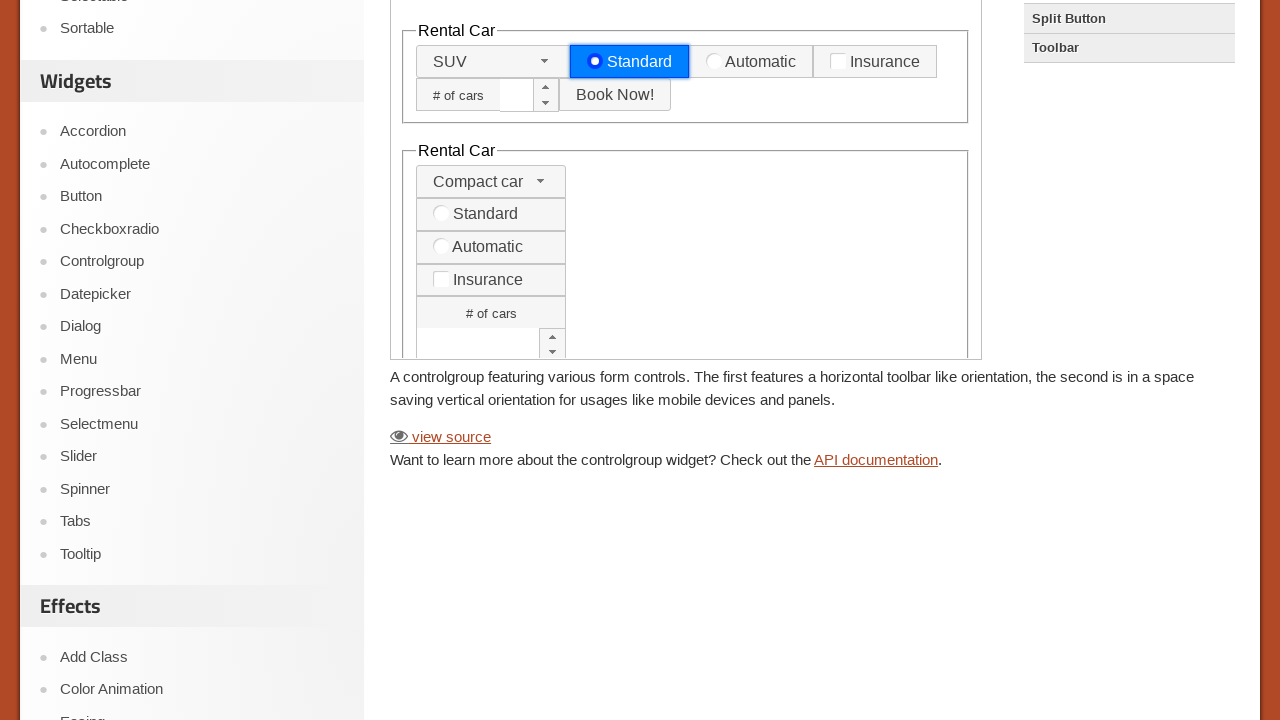

Checked insurance checkbox at (838, 60) on iframe >> nth=0 >> internal:control=enter-frame >> fieldset >> nth=0 >> div labe
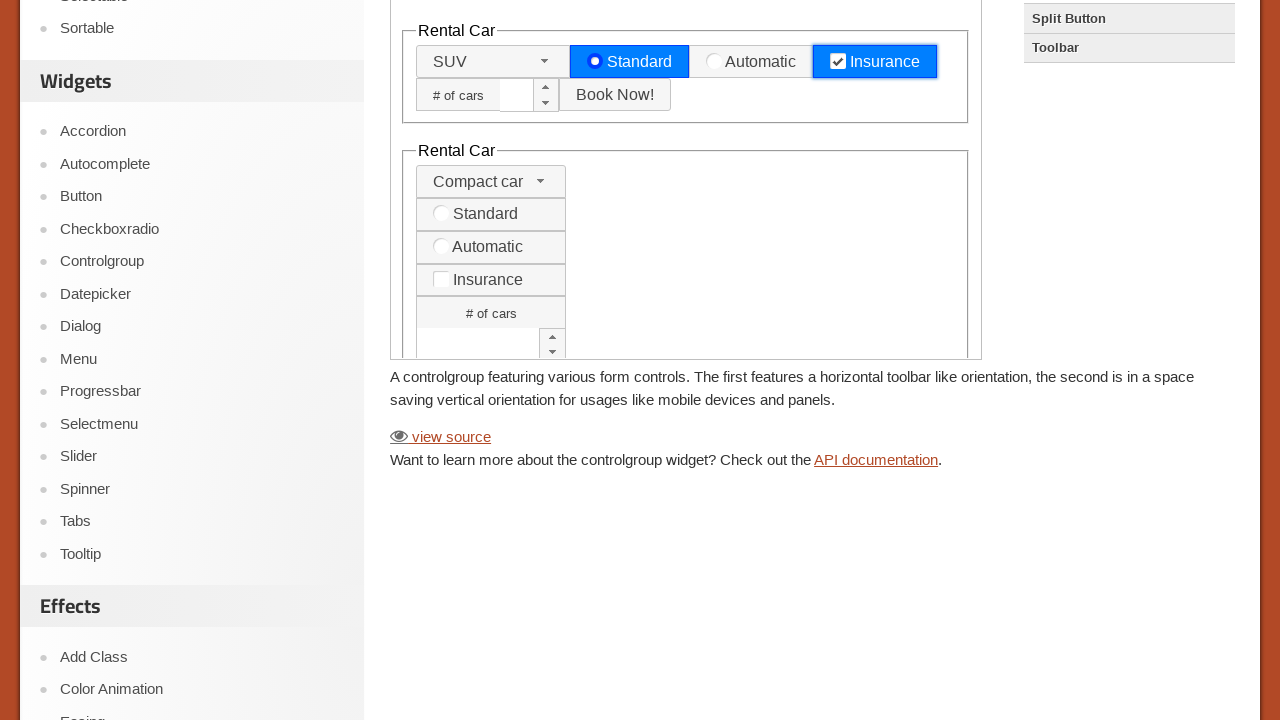

Clicked spinner up button to increase number of cars at (546, 87) on iframe >> nth=0 >> internal:control=enter-frame >> fieldset >> nth=0 >> .ui-spin
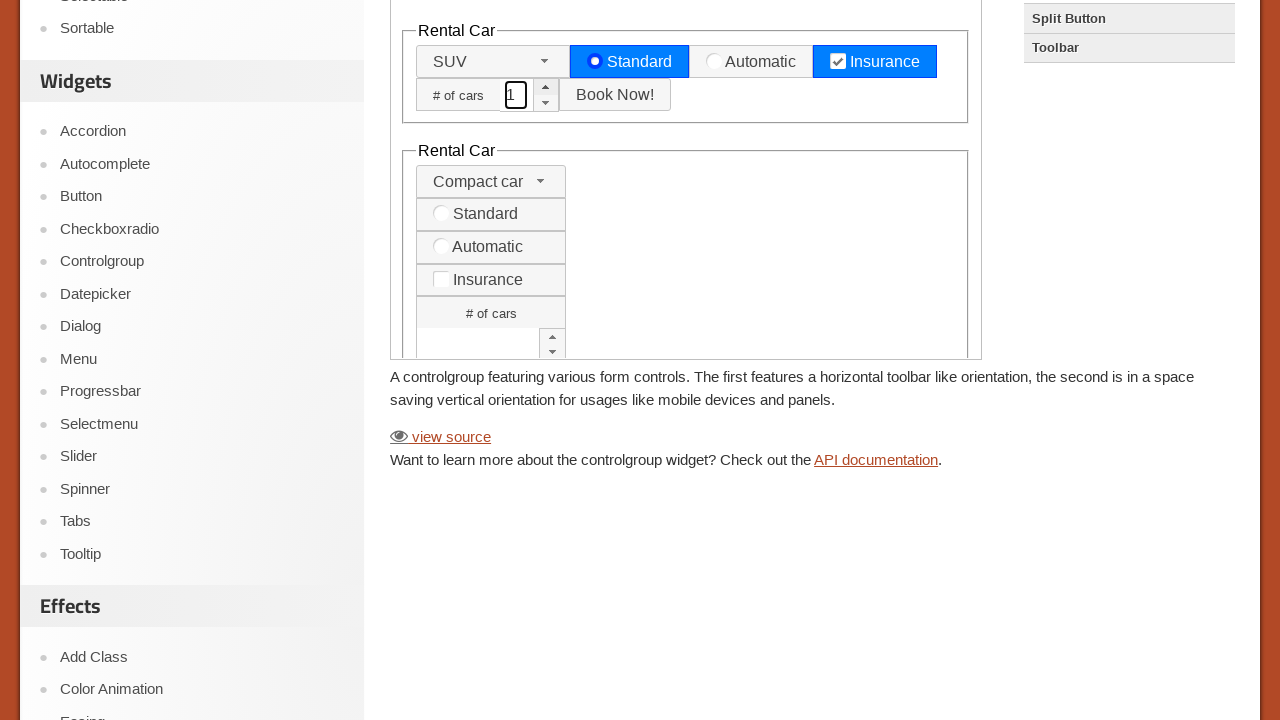

Clicked Book button to submit the controlgroup form at (616, 95) on iframe >> nth=0 >> internal:control=enter-frame >> fieldset >> nth=0 >> button
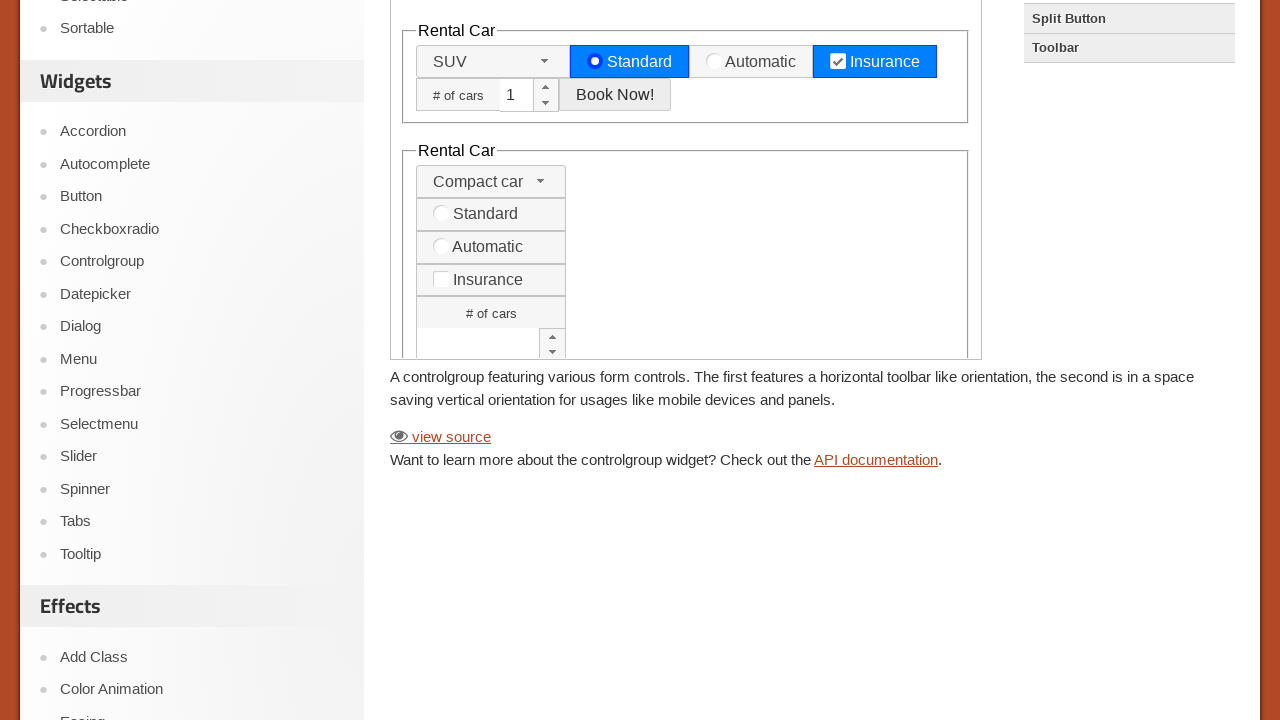

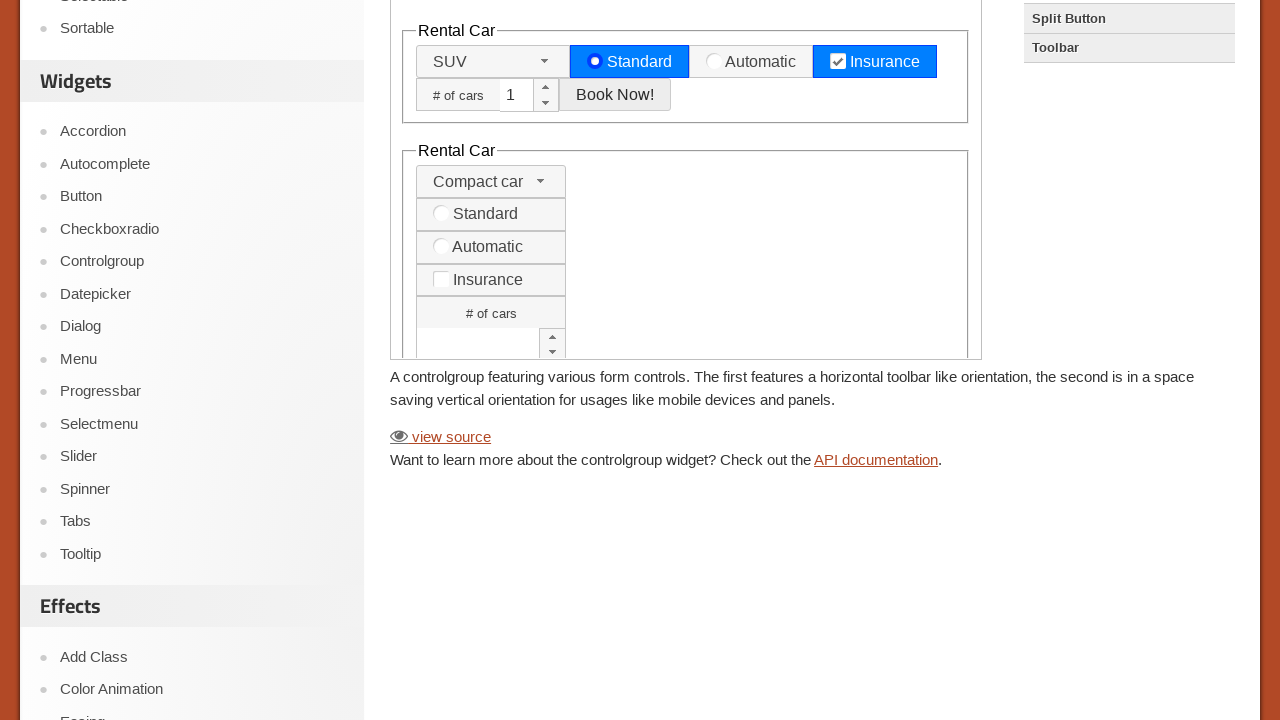